Tests the Dynamic Content link by clicking it and verifying the page loads with expected content

Starting URL: https://the-internet.herokuapp.com/

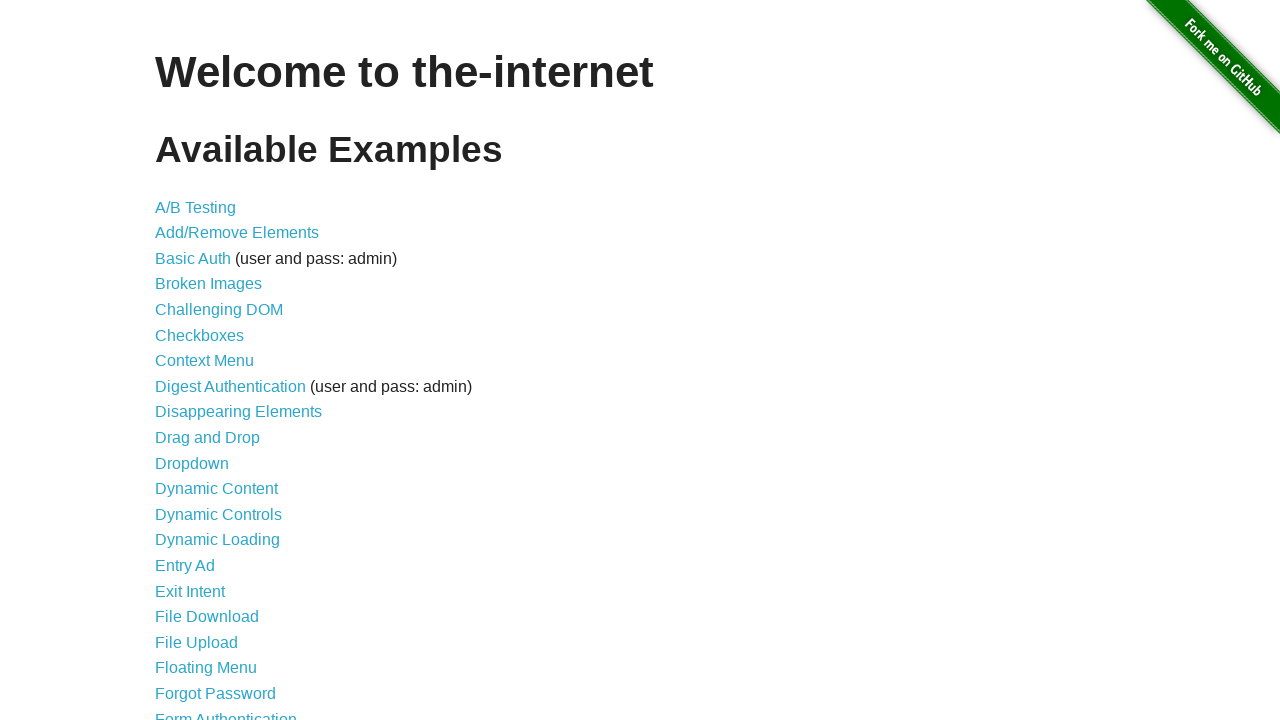

Clicked the Dynamic Content link at (216, 489) on a >> internal:has-text="Dynamic Content"i
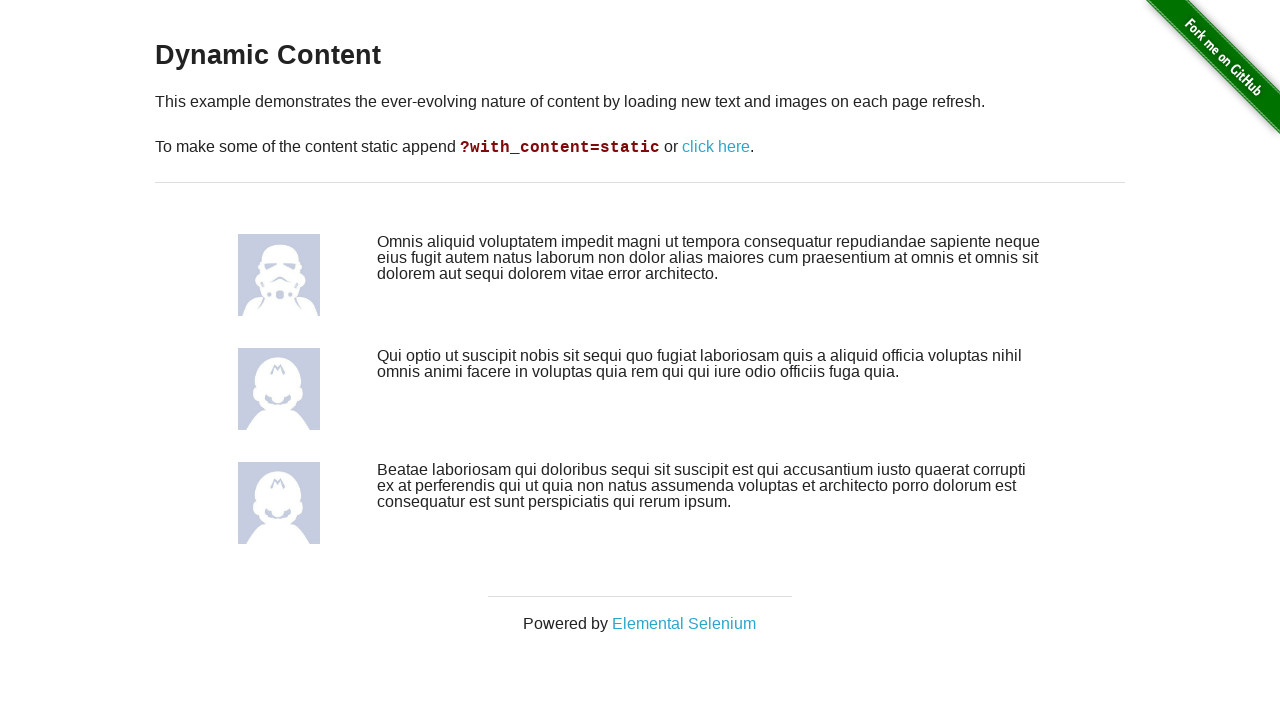

Dynamic Content page loaded successfully
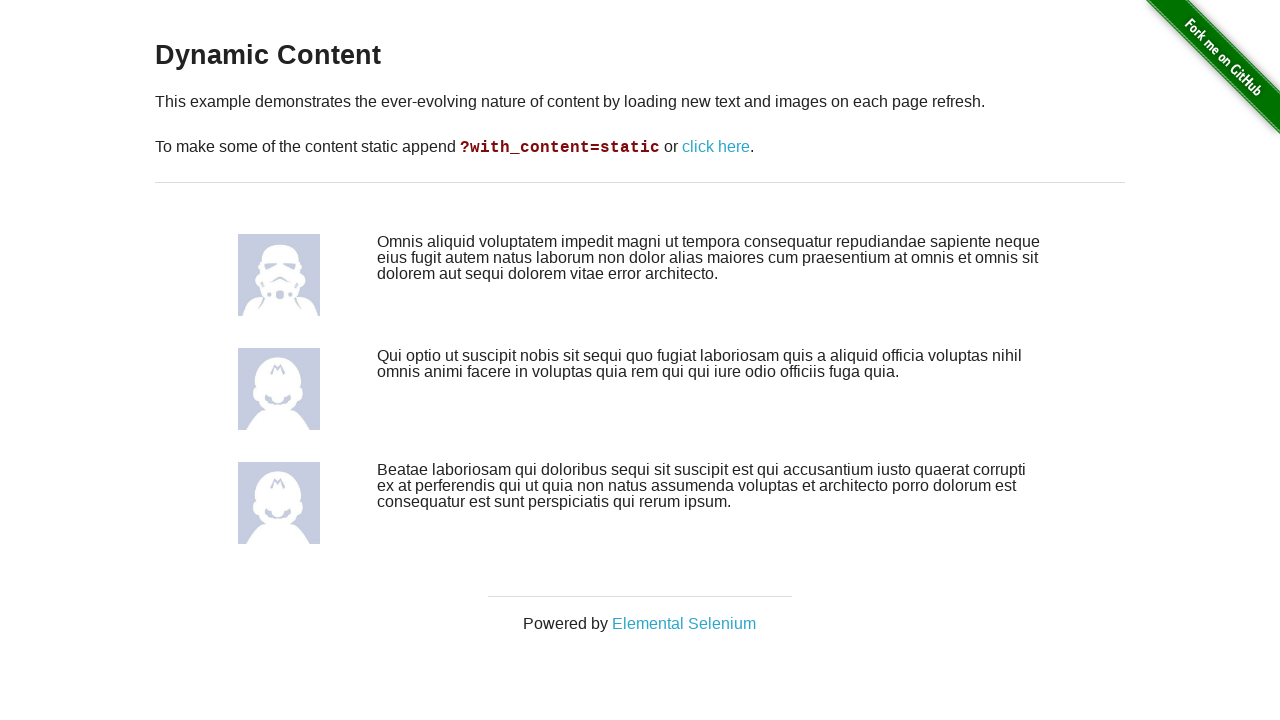

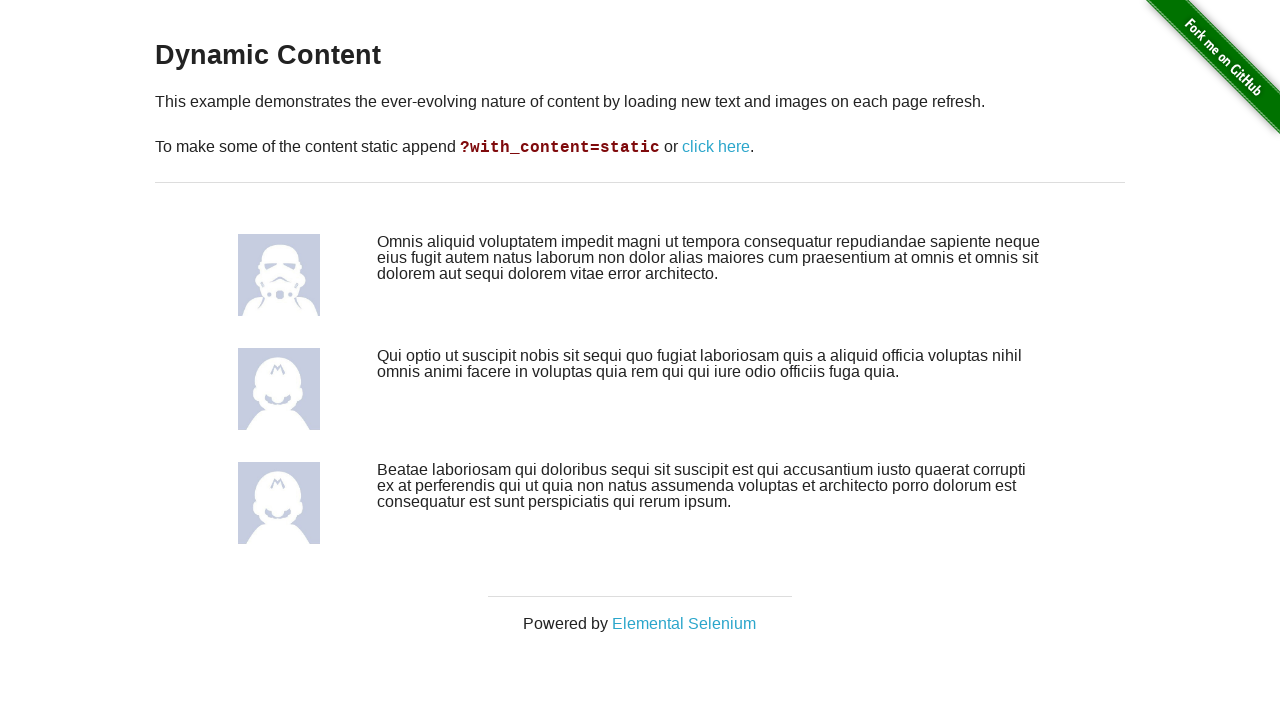